Navigates to File Download page, then clicks the Home link to return to the main page.

Starting URL: https://practice-automation.com/

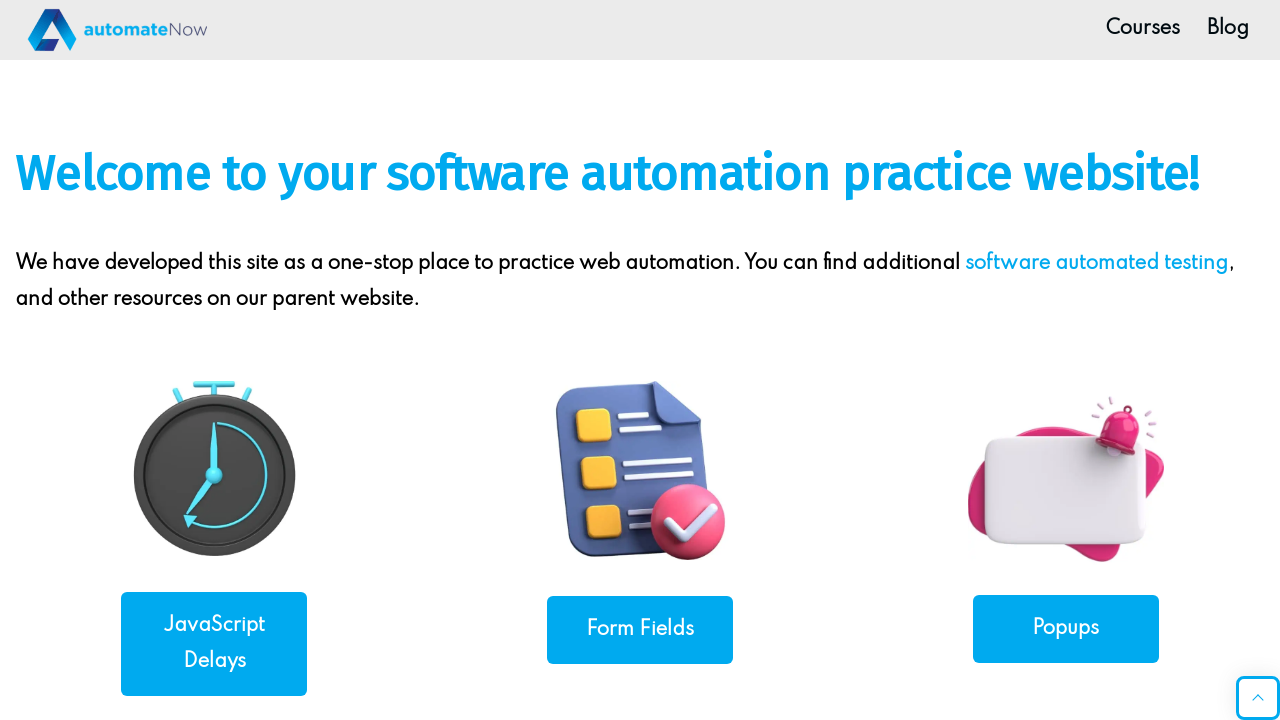

Clicked File Download link to navigate to file download page at (1066, 360) on internal:role=link[name="File Download"i]
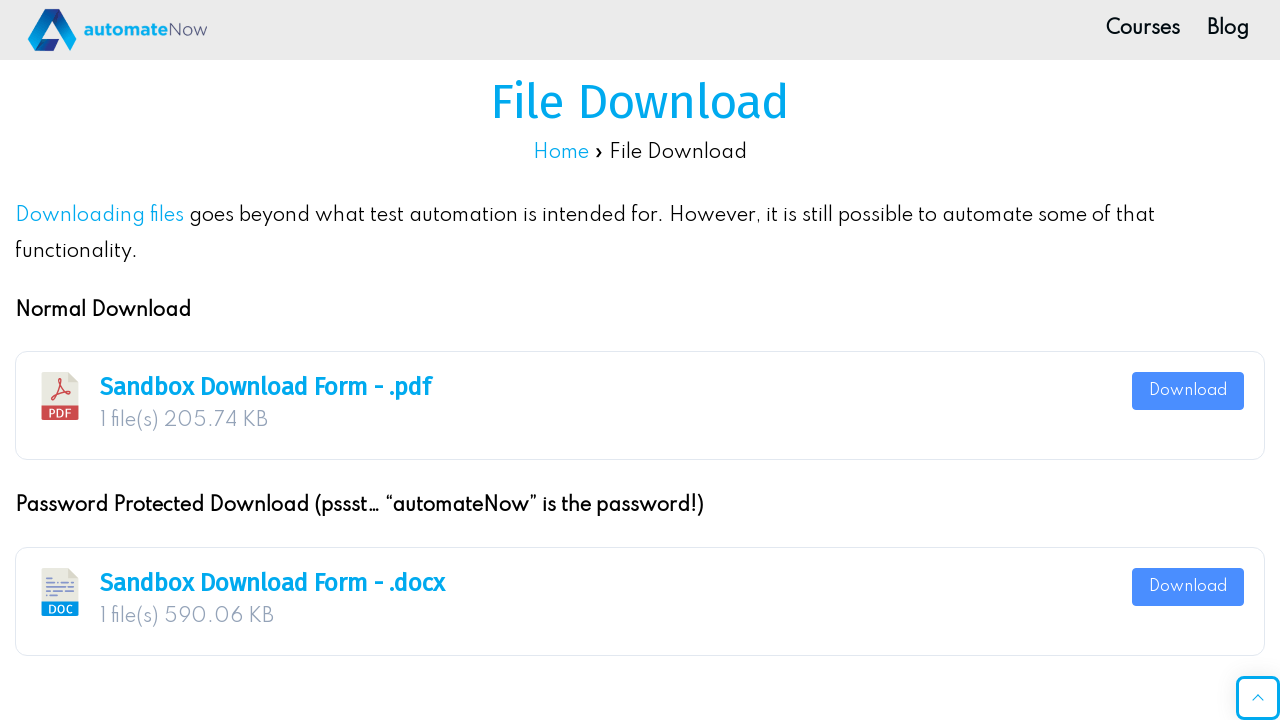

Clicked Home link to return to main page at (561, 153) on internal:role=link[name="Home"i]
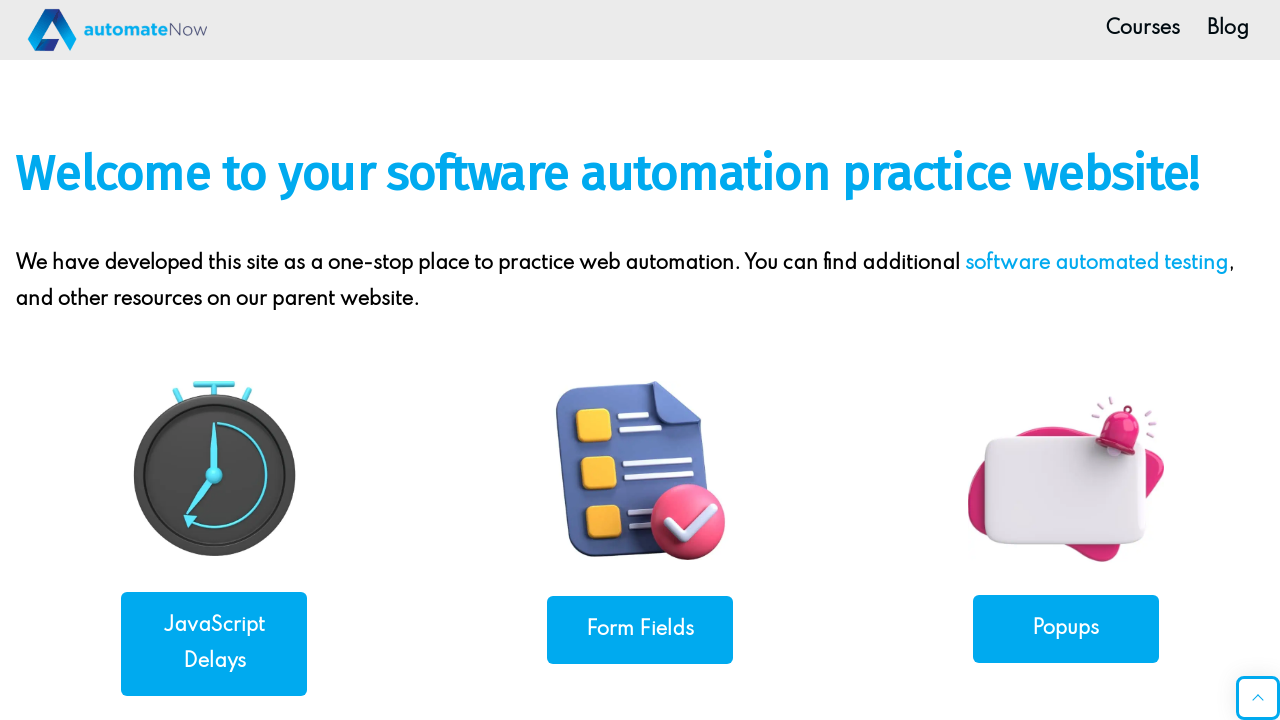

Main page loaded successfully at https://practice-automation.com/
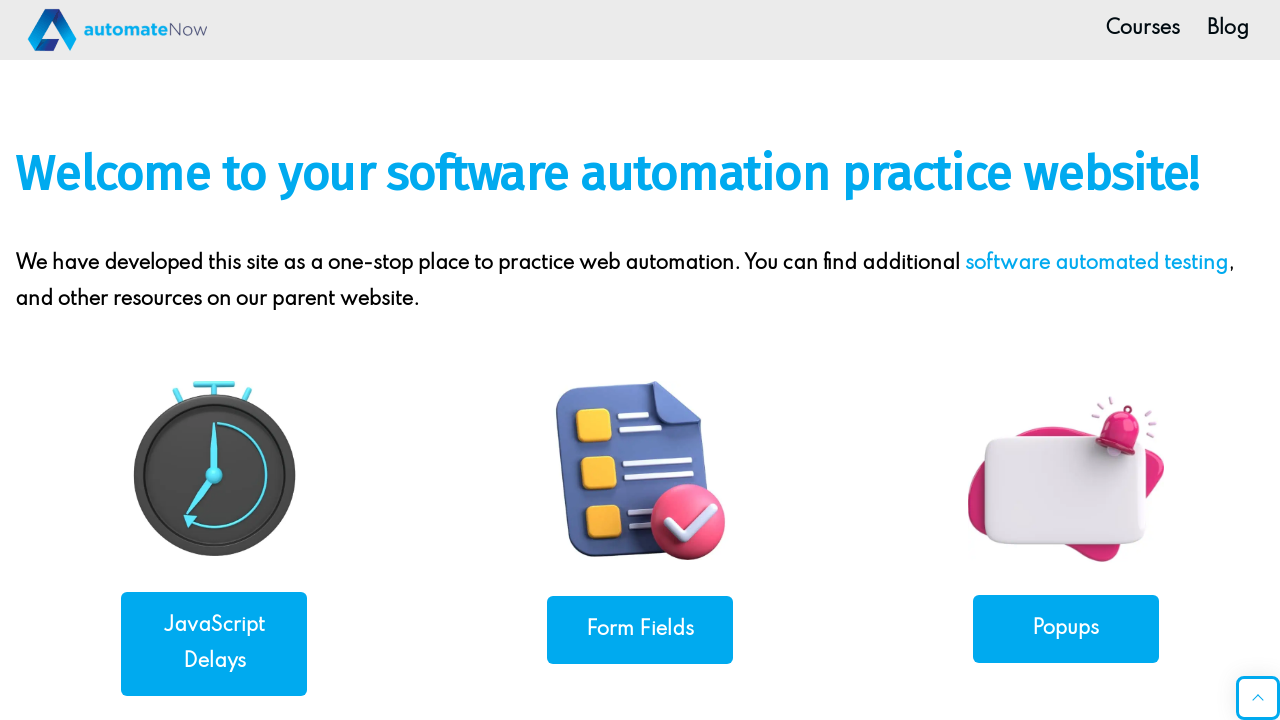

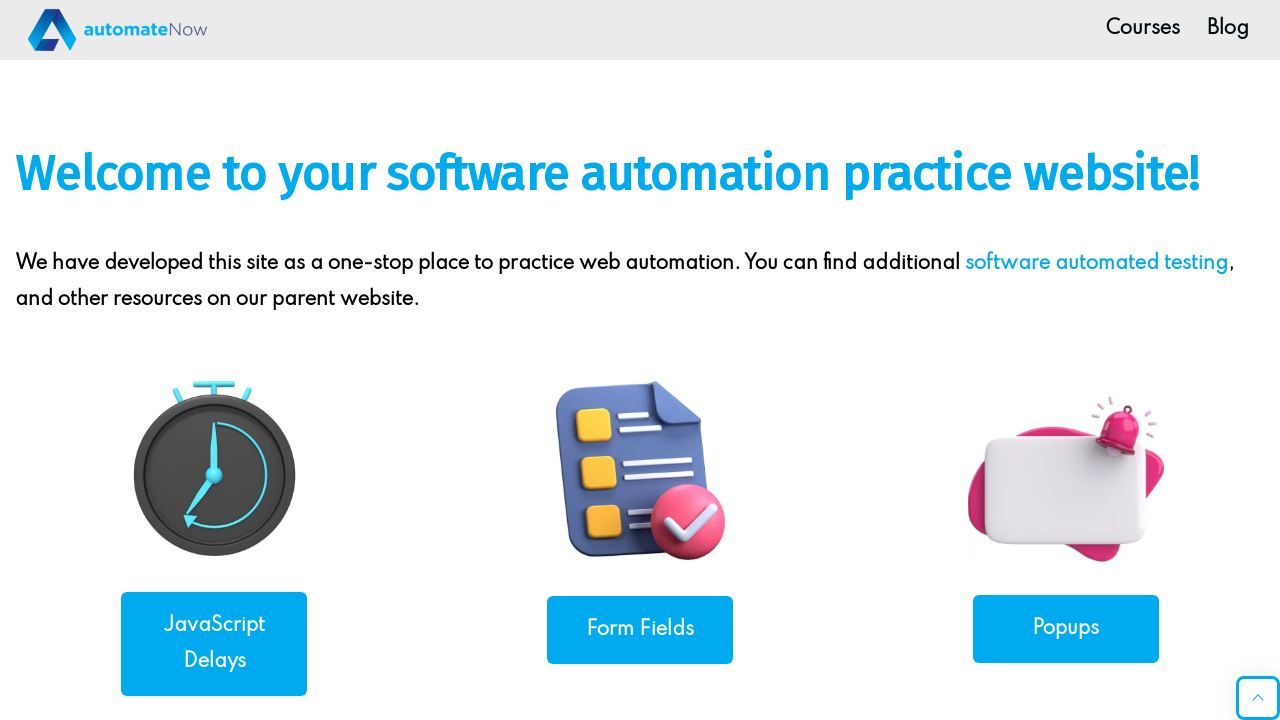